Solves a math captcha by reading a value, calculating the result using a logarithmic formula, filling the answer, selecting checkboxes and radio buttons, then submitting the form

Starting URL: http://suninjuly.github.io/math.html

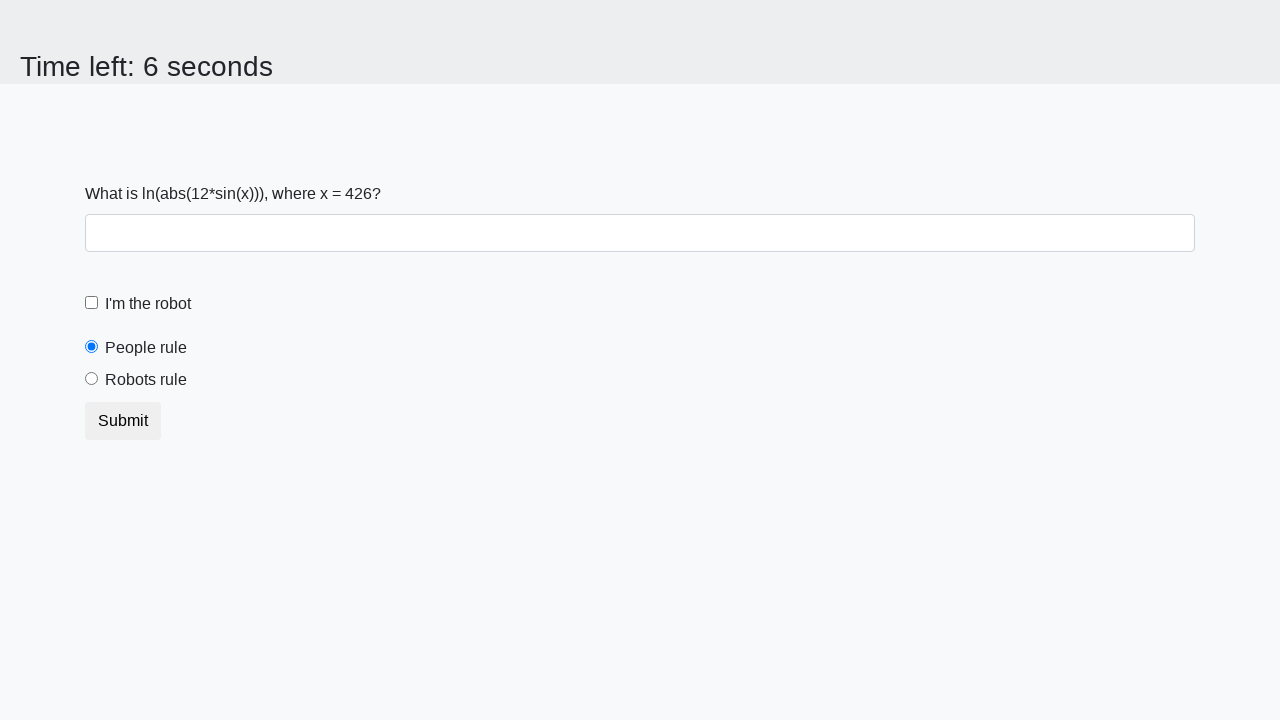

Located X value element on the page
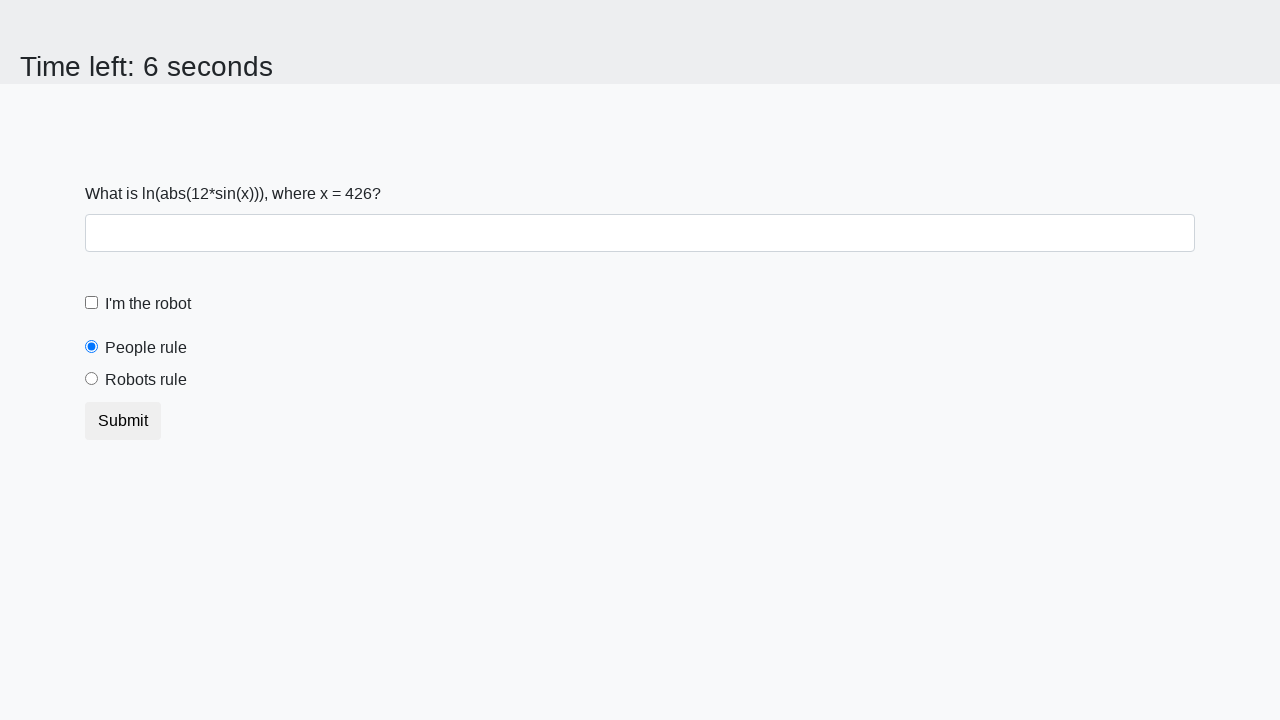

Read X value from page: 426
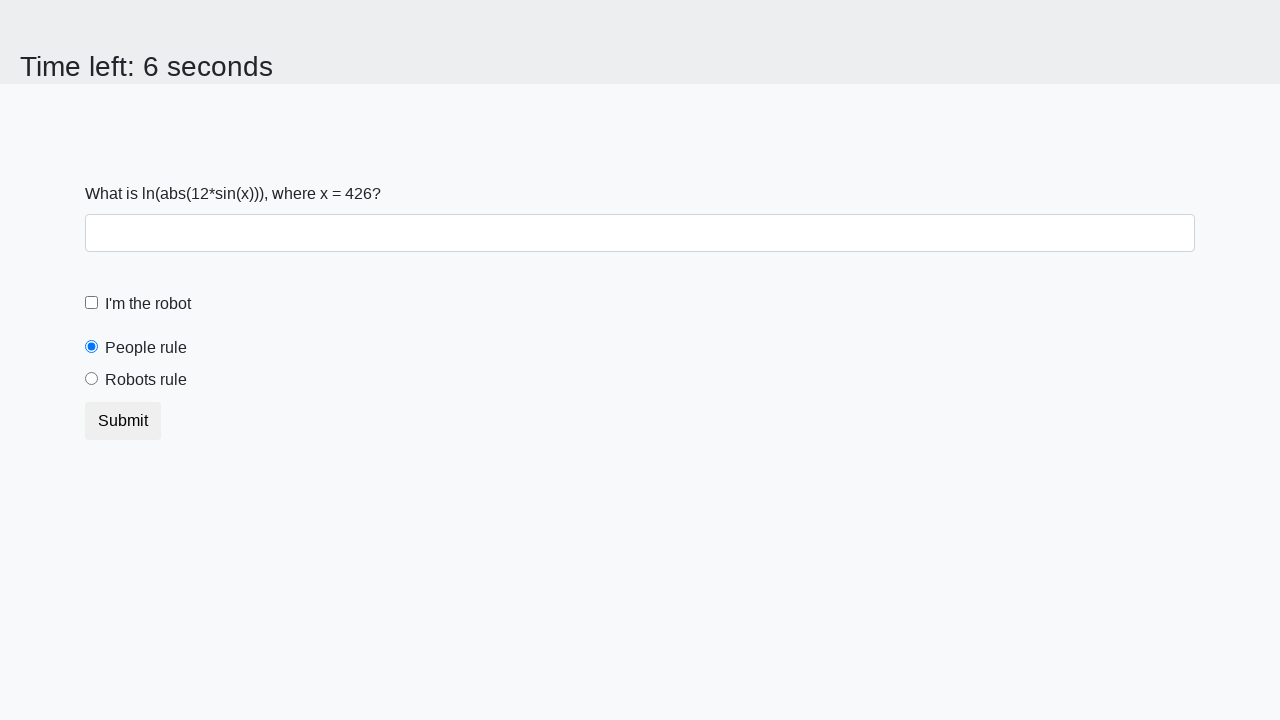

Calculated result using logarithmic formula: 2.434713105750088
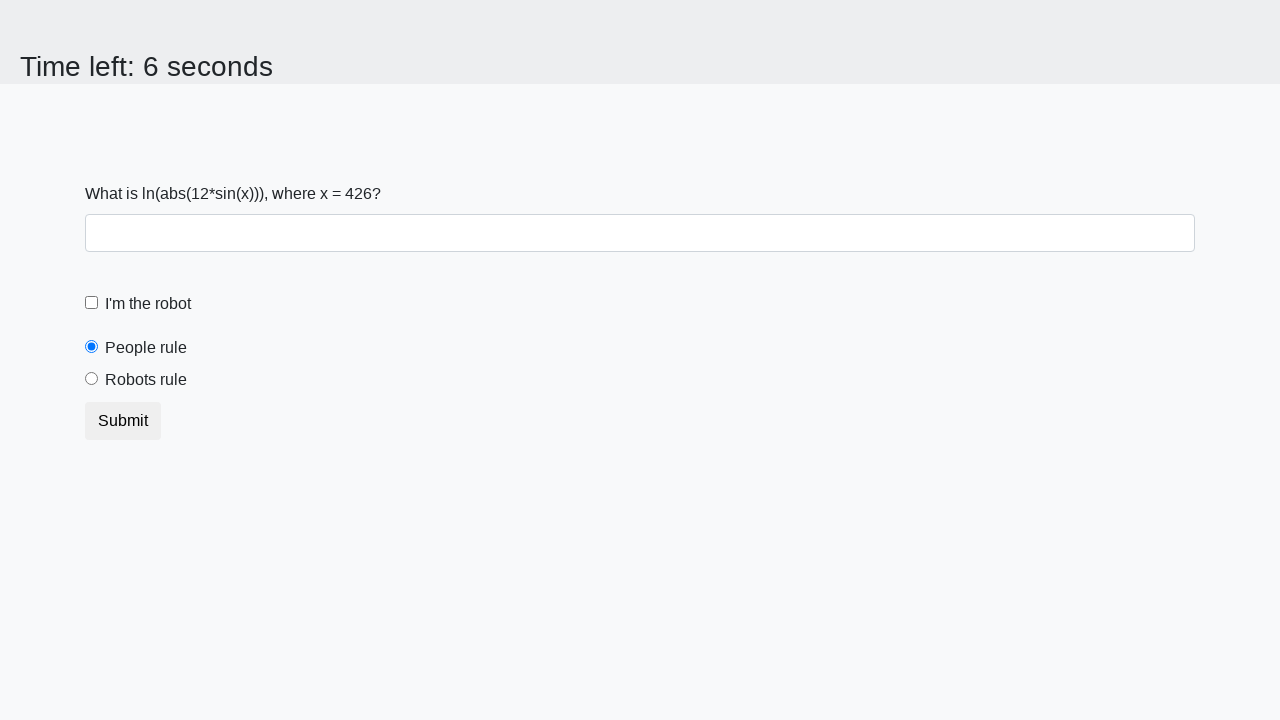

Filled answer field with calculated value on #answer
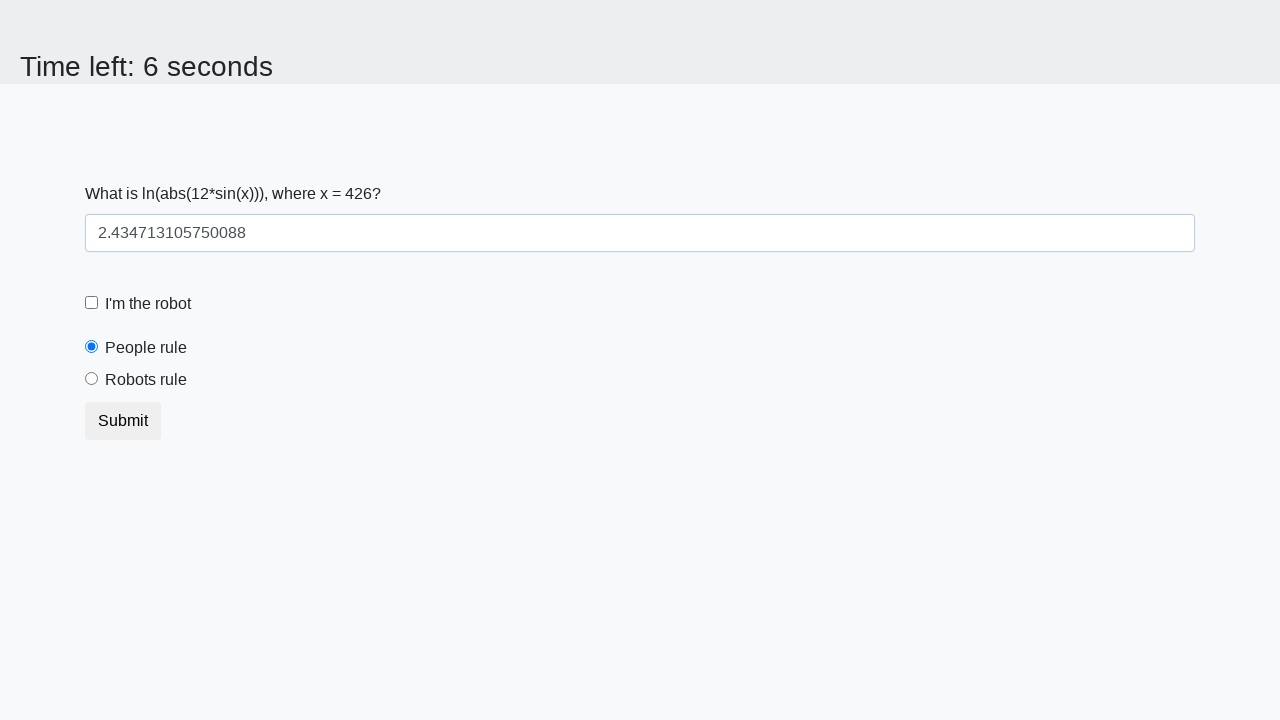

Checked the robot checkbox at (92, 303) on #robotCheckbox
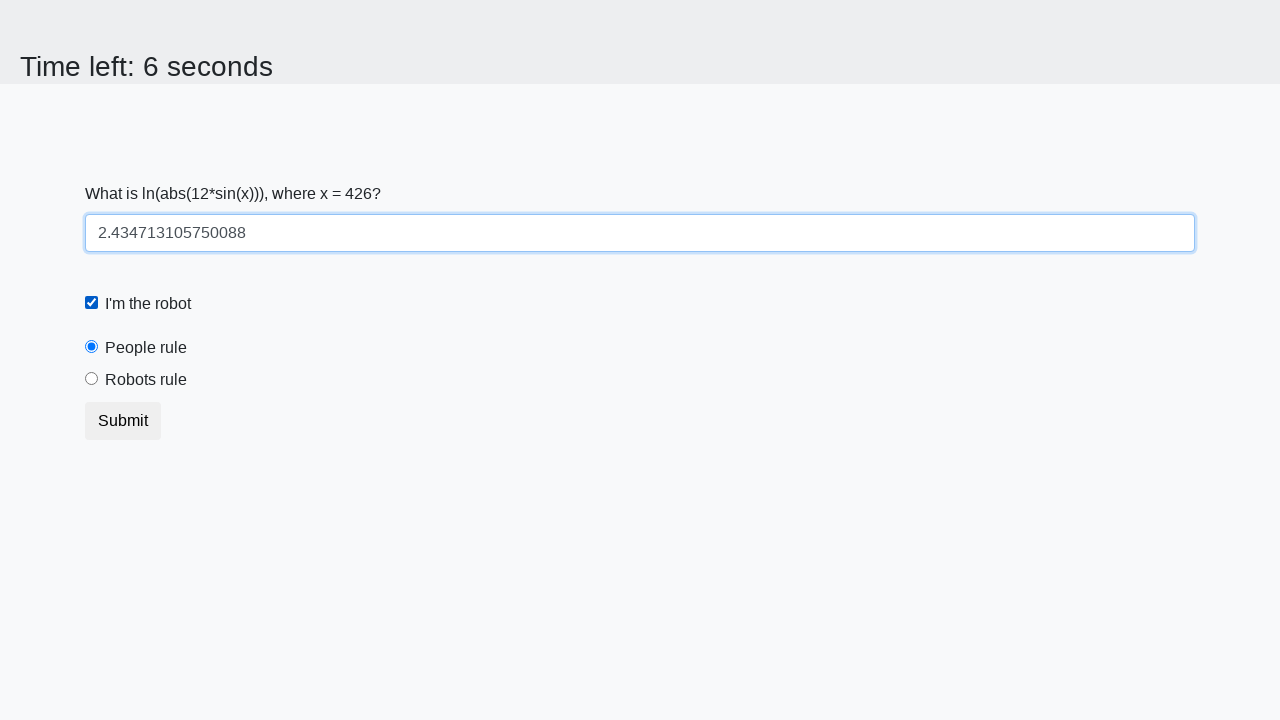

Selected the Robots rule radio button at (92, 379) on #robotsRule
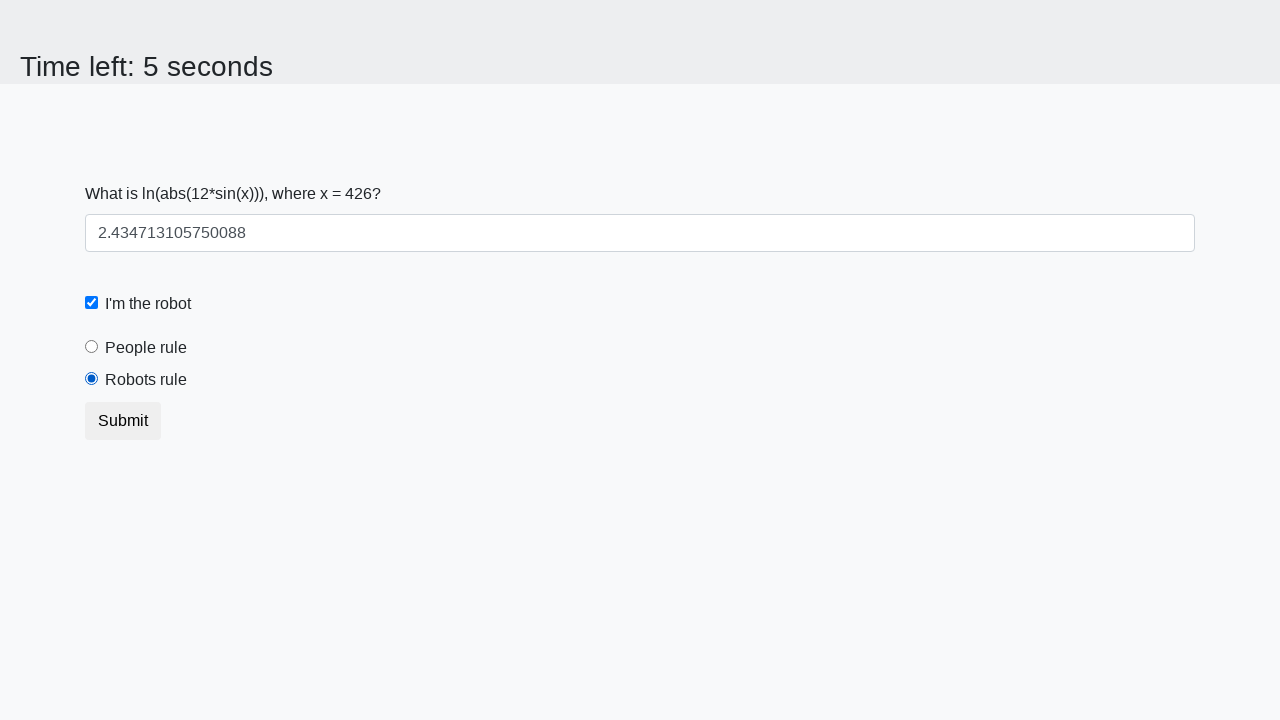

Clicked the submit button at (123, 421) on .btn
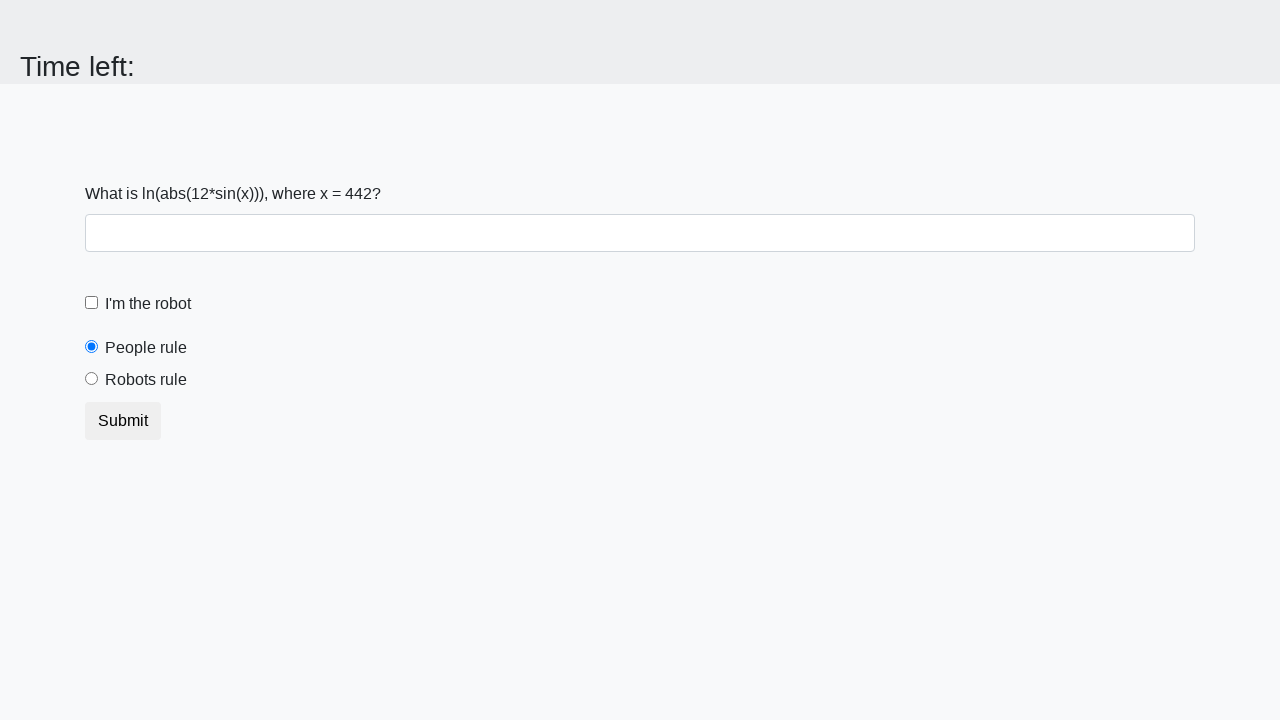

Waited 5 seconds for result page to load
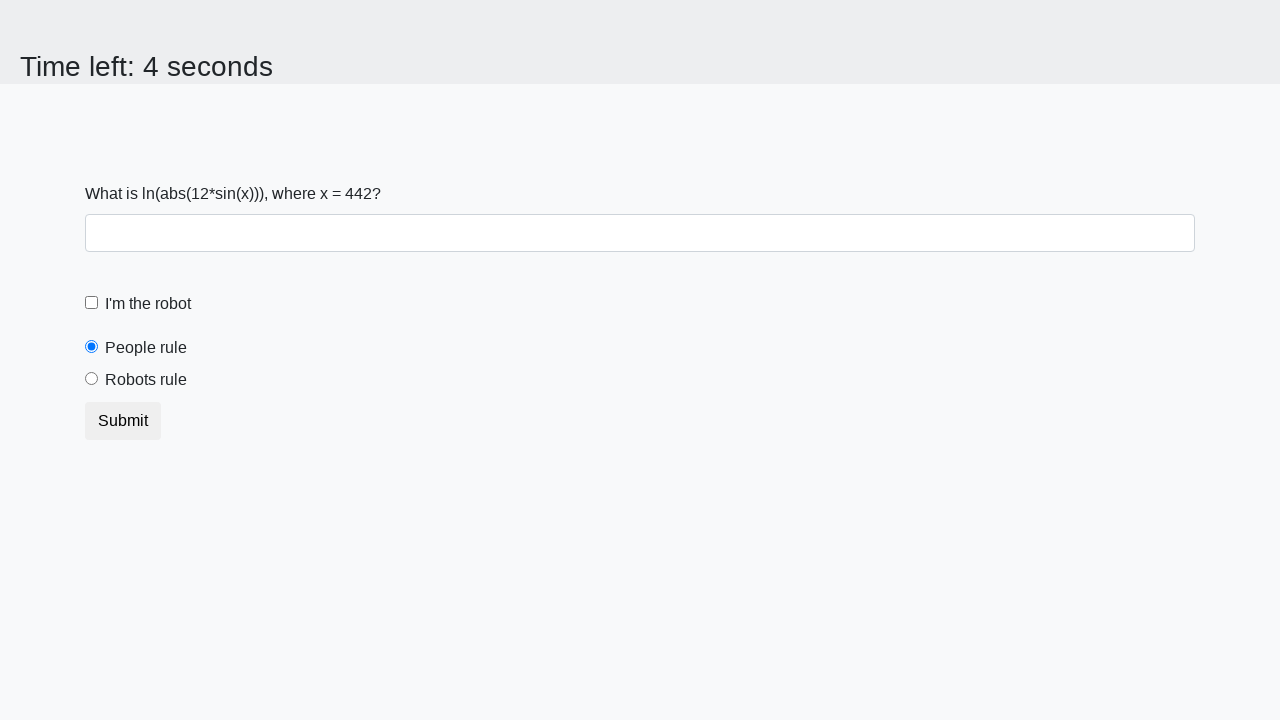

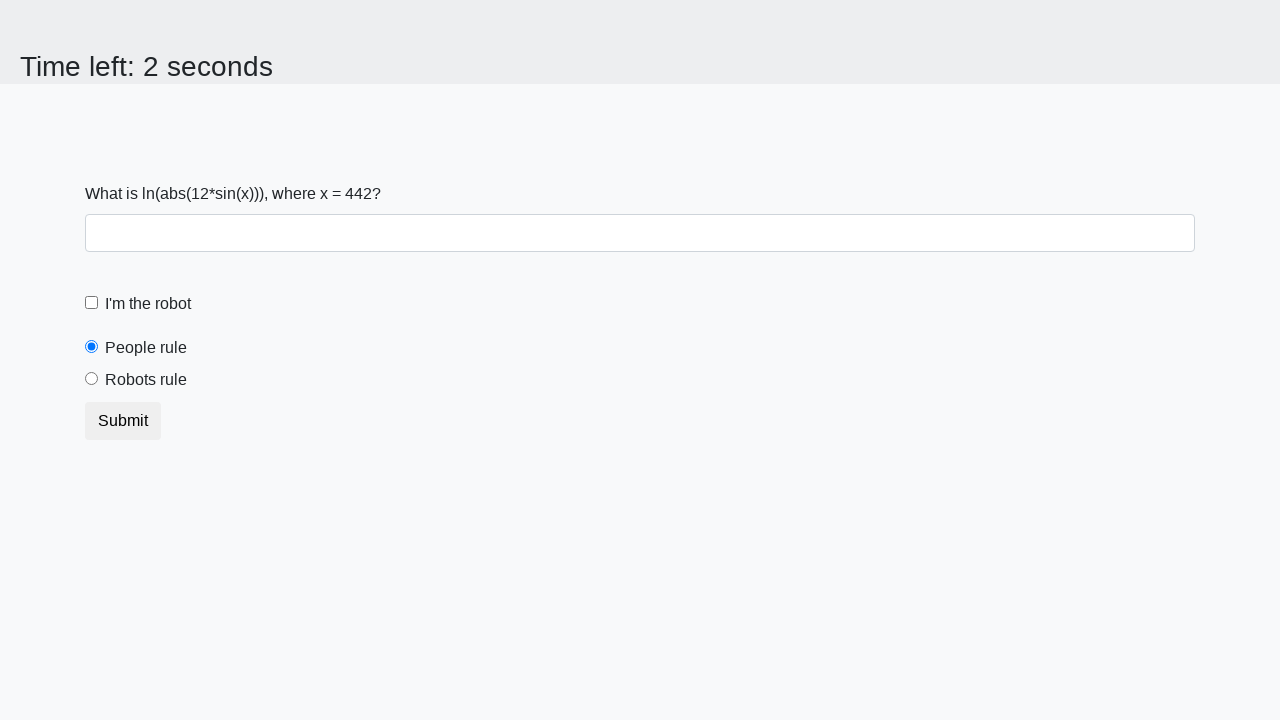